Tests button click functionality by navigating to the Click page and verifying button behavior changes after clicking

Starting URL: http://uitestingplayground.com/

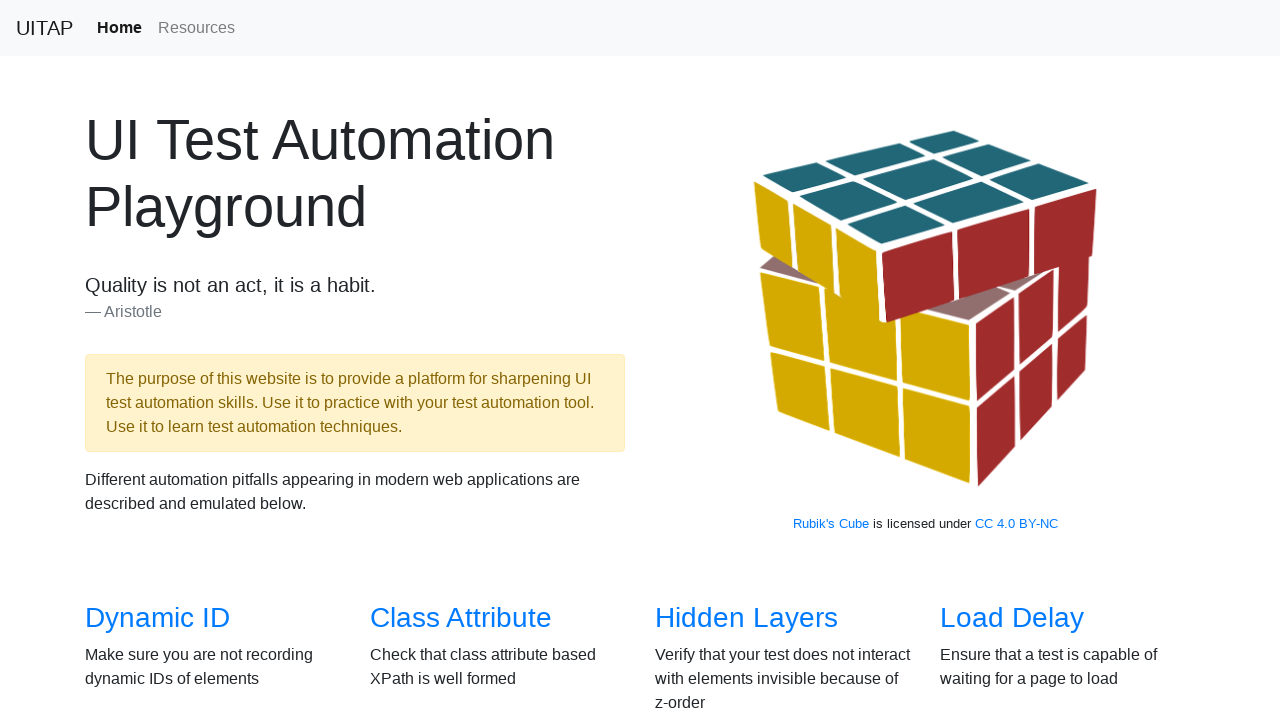

Clicked on Click navigation link at (685, 360) on text=Click
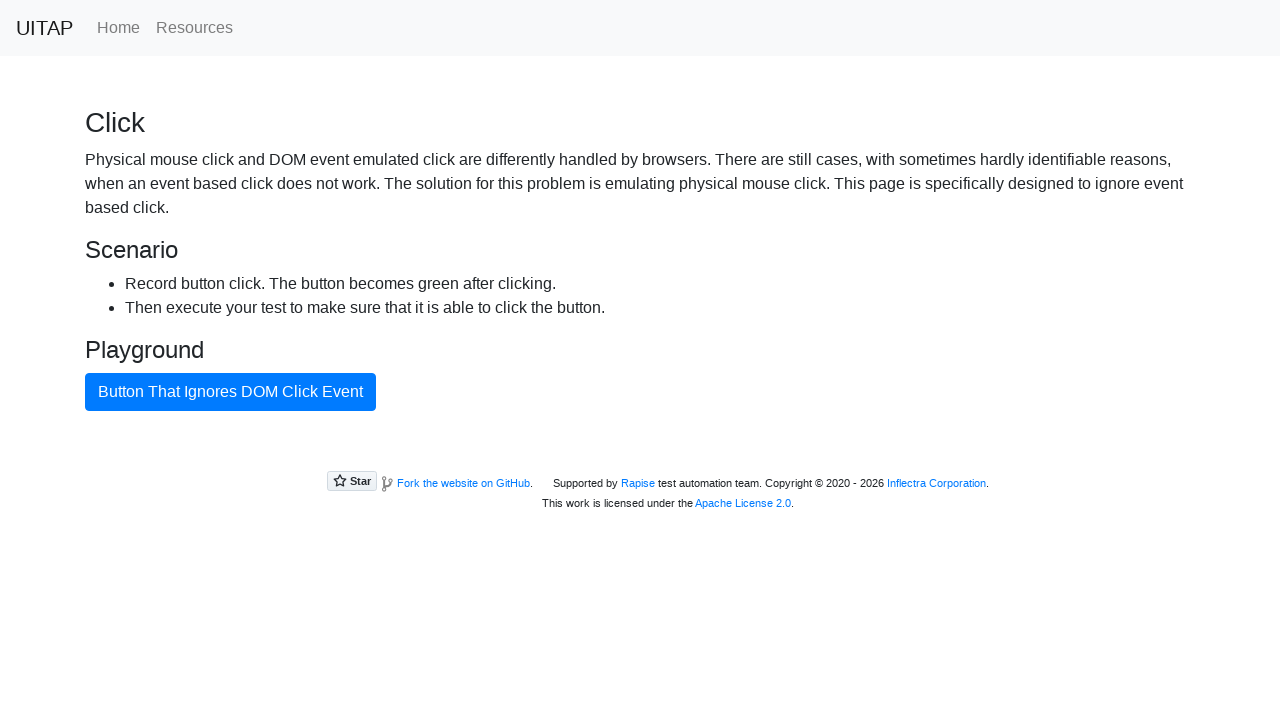

Located the bad button element
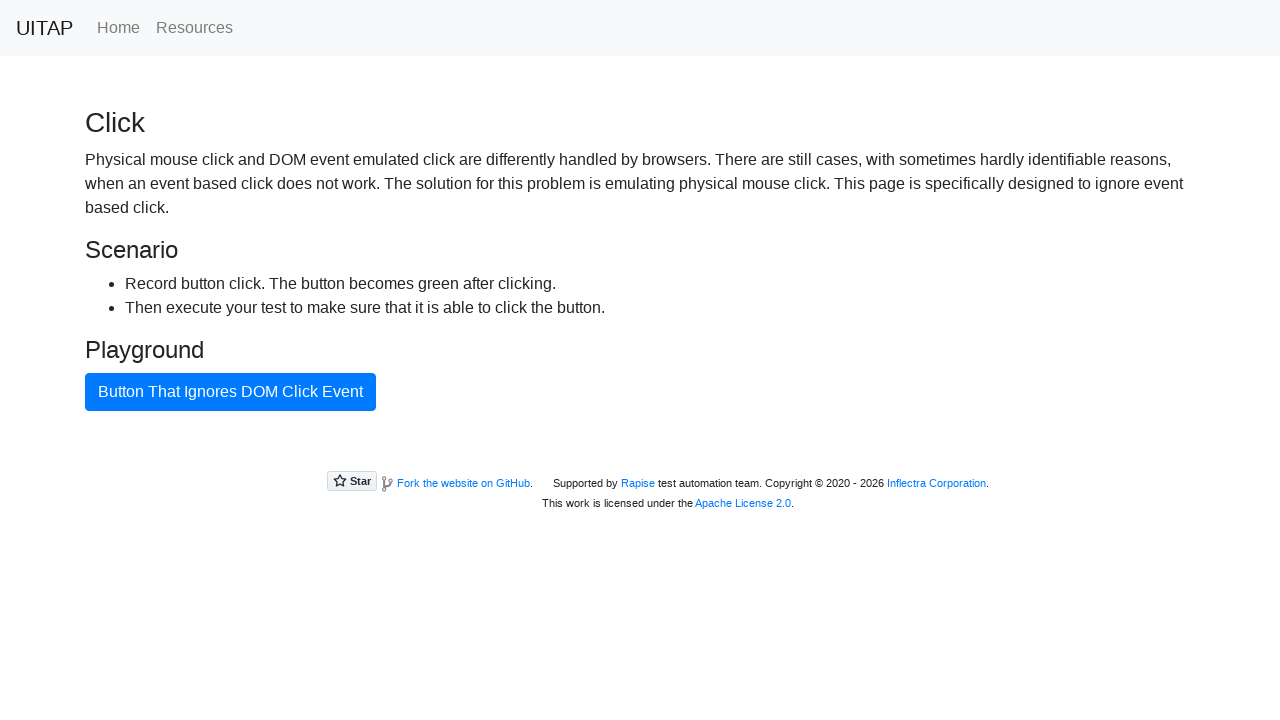

Clicked the bad button to test color change functionality at (230, 392) on #badButton
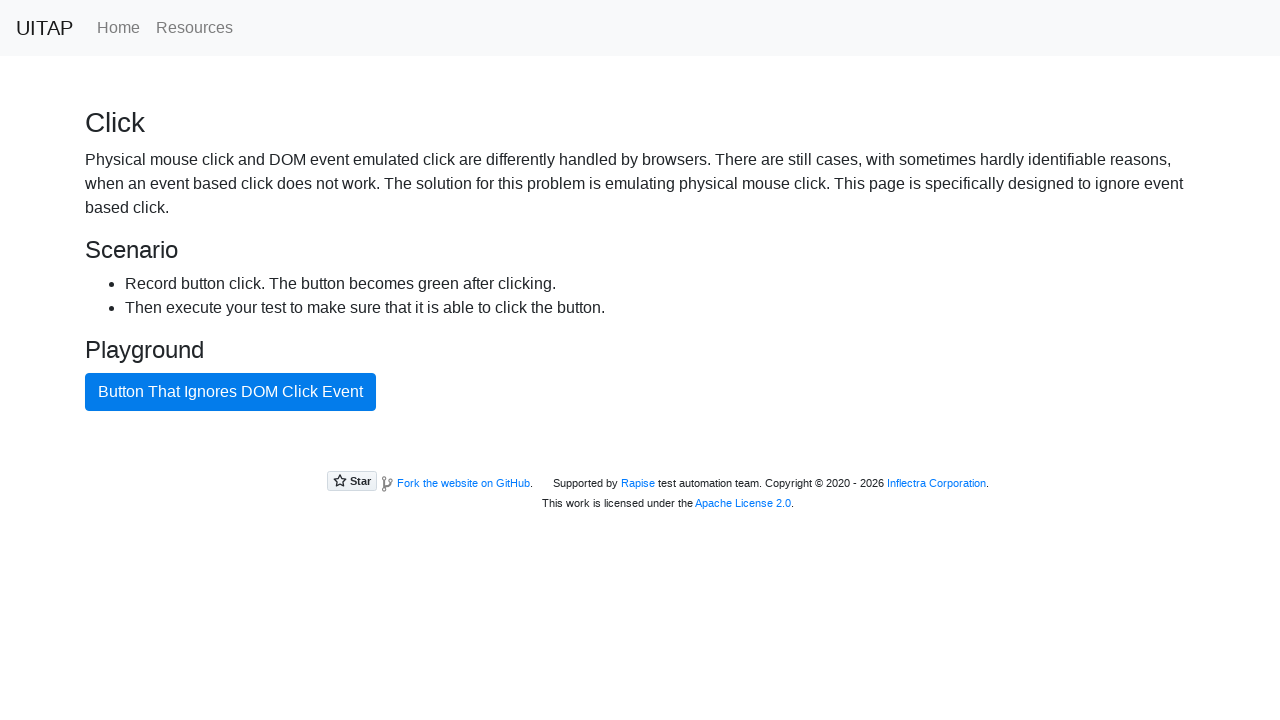

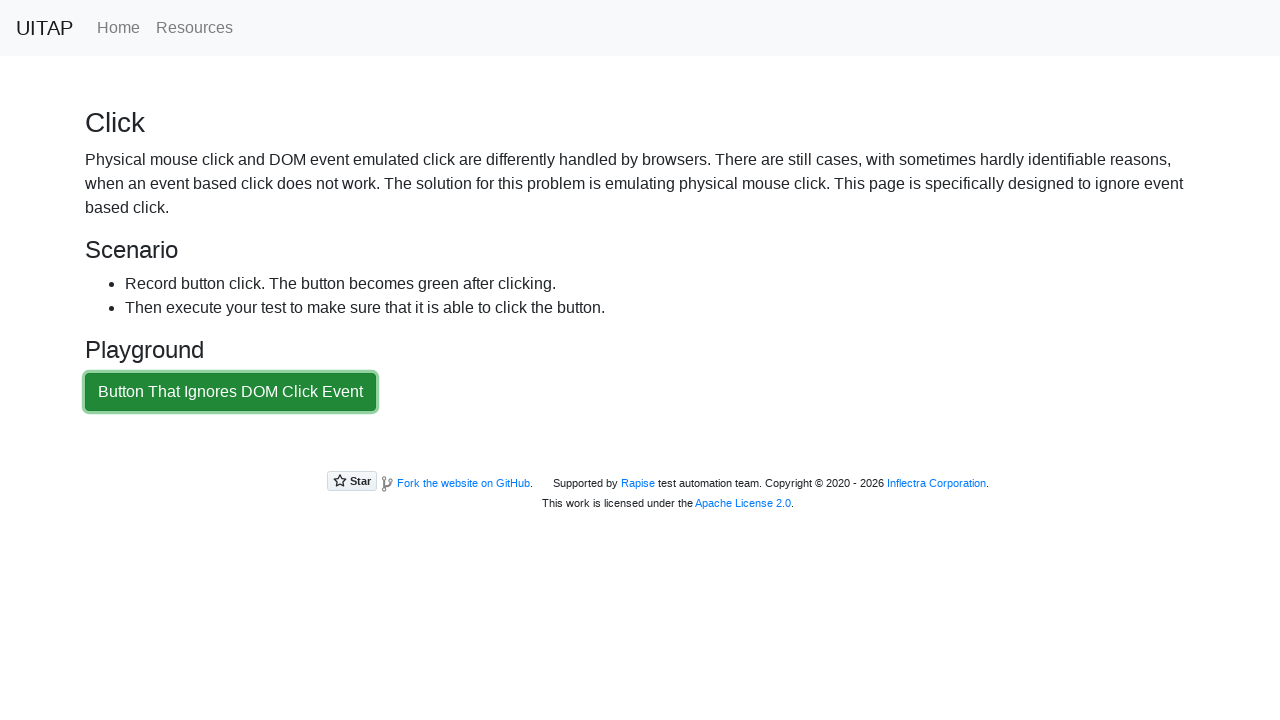